Tests window handling by clicking a link to open a new window, extracting text from it, and using that text to fill a form field in the original window

Starting URL: https://rahulshettyacademy.com/loginpagePractise/#

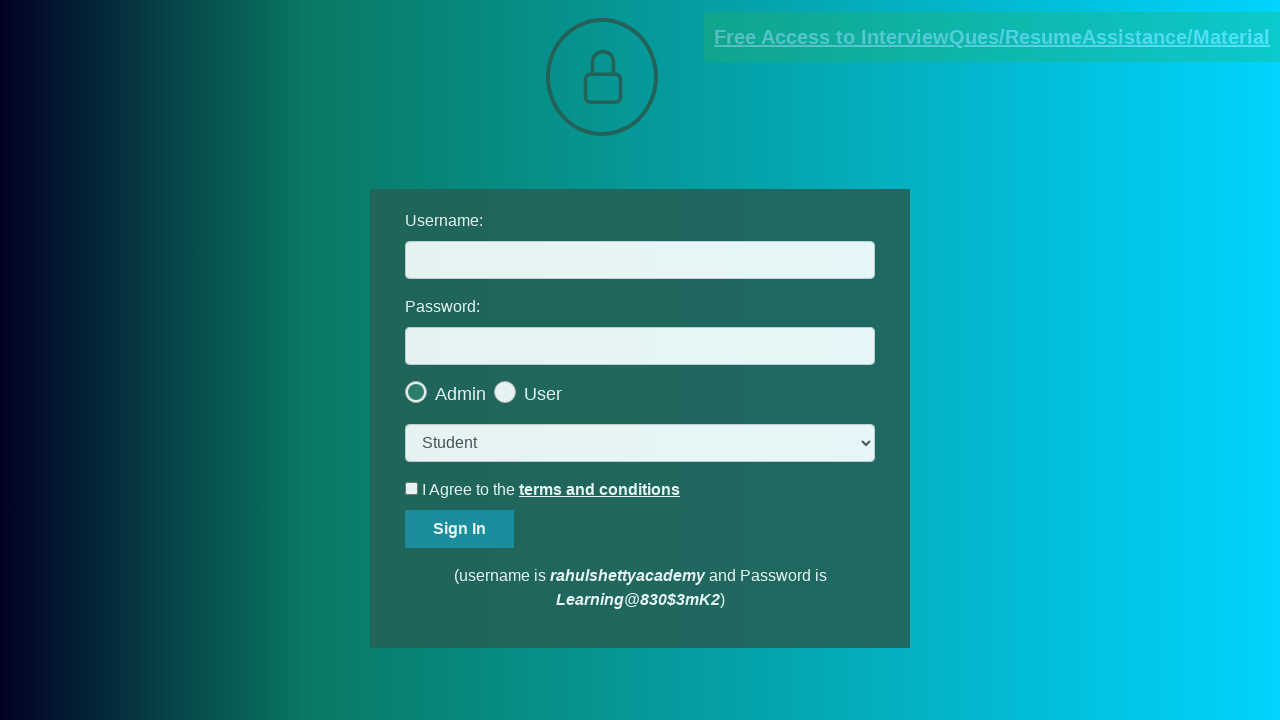

Clicked blinking text link to open new window at (992, 37) on .blinkingText
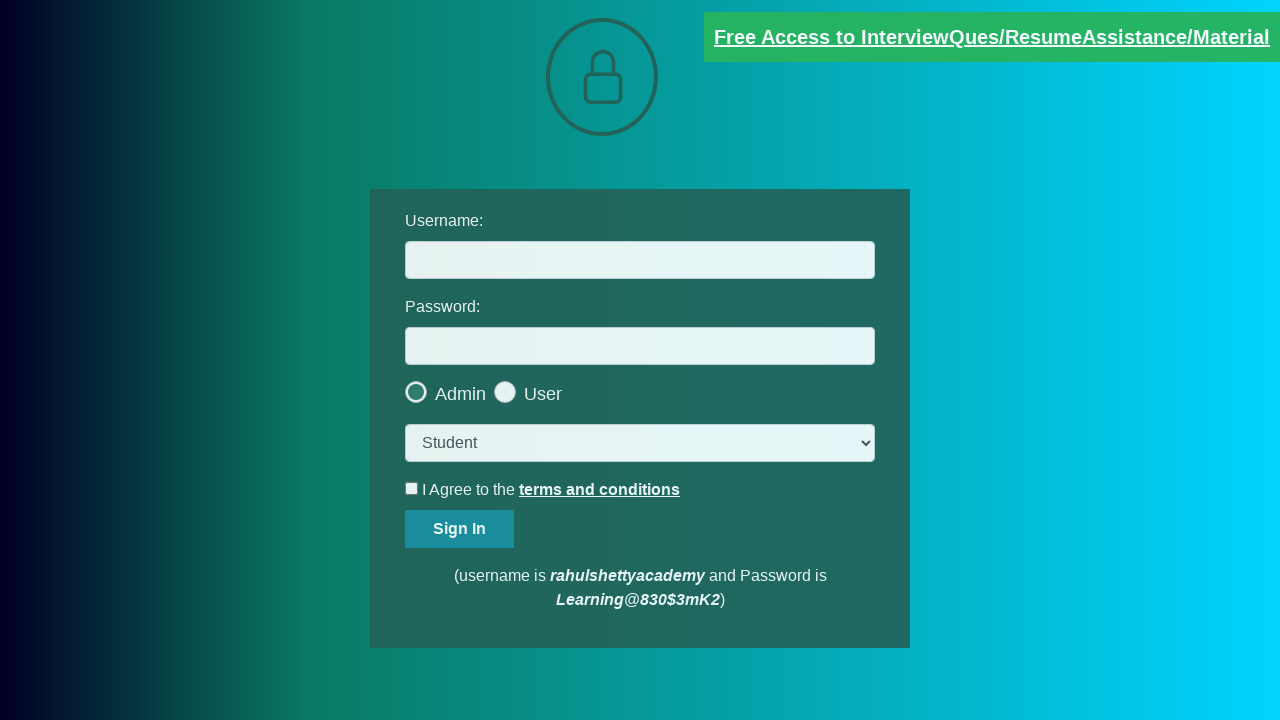

New window opened and captured
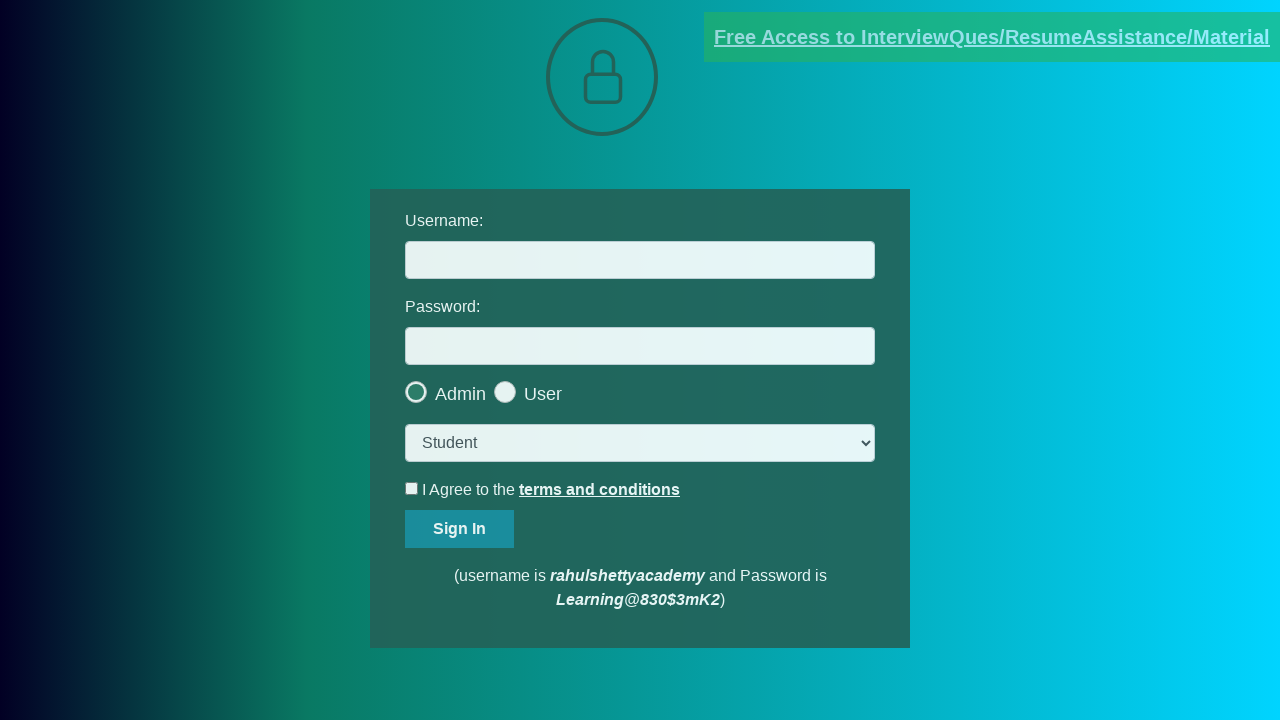

Located text element in new window
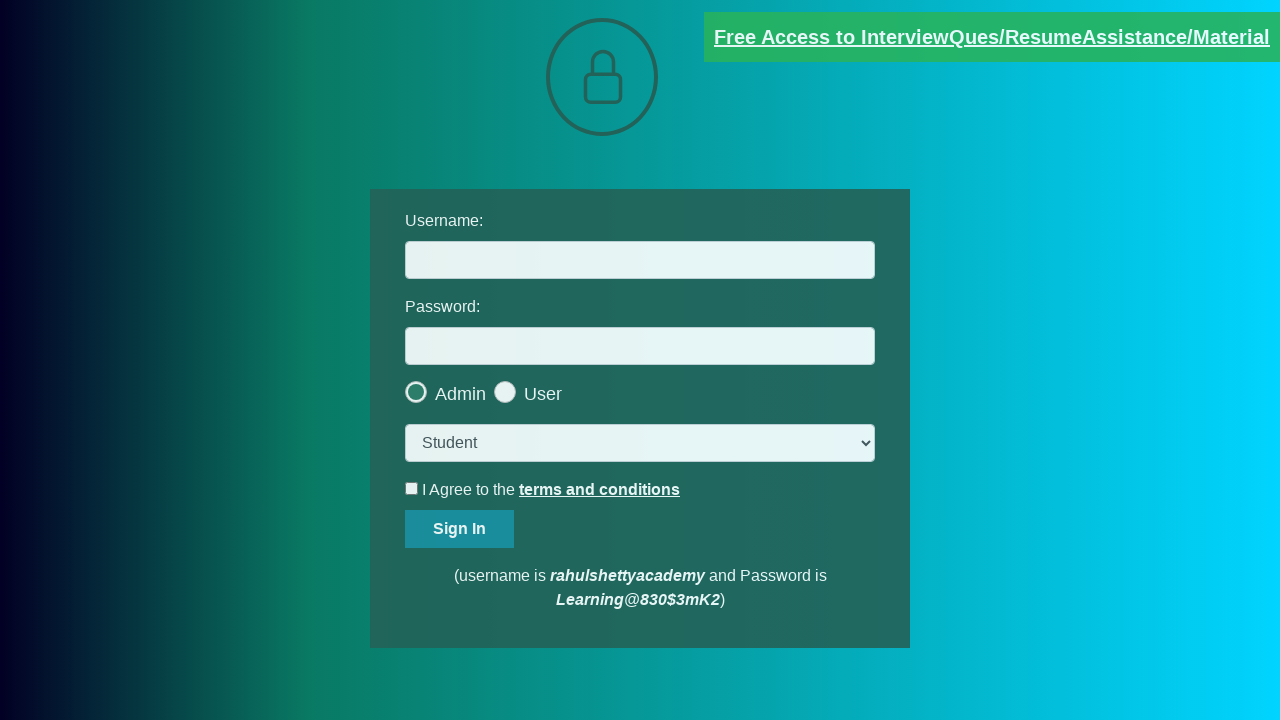

Extracted text content from element
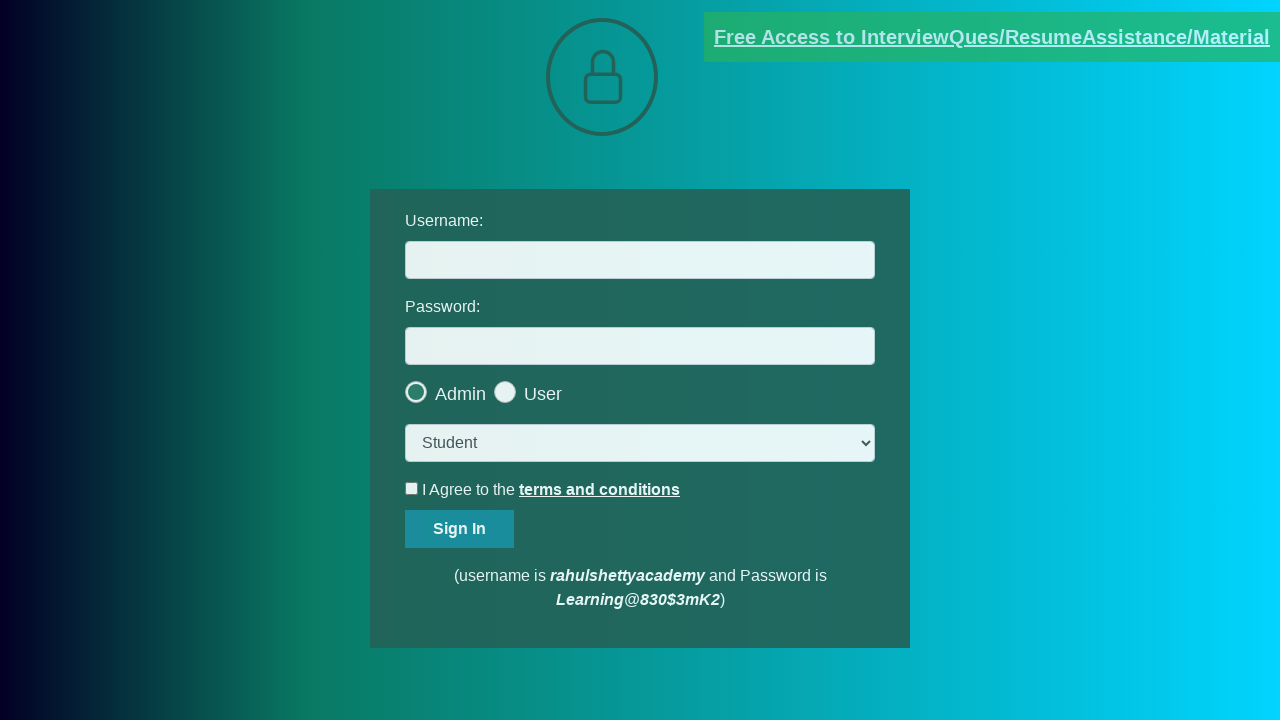

Parsed email address from text: mentor@rahulshettyacademy.com
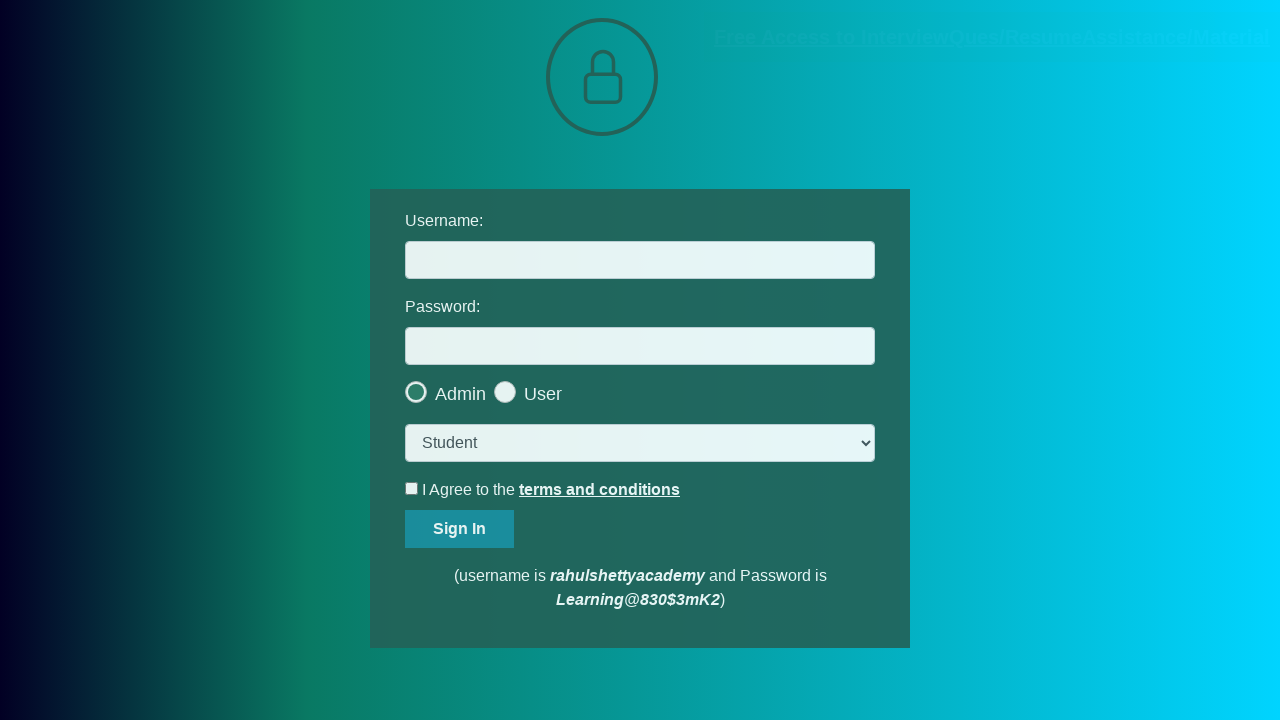

Switched back to original window
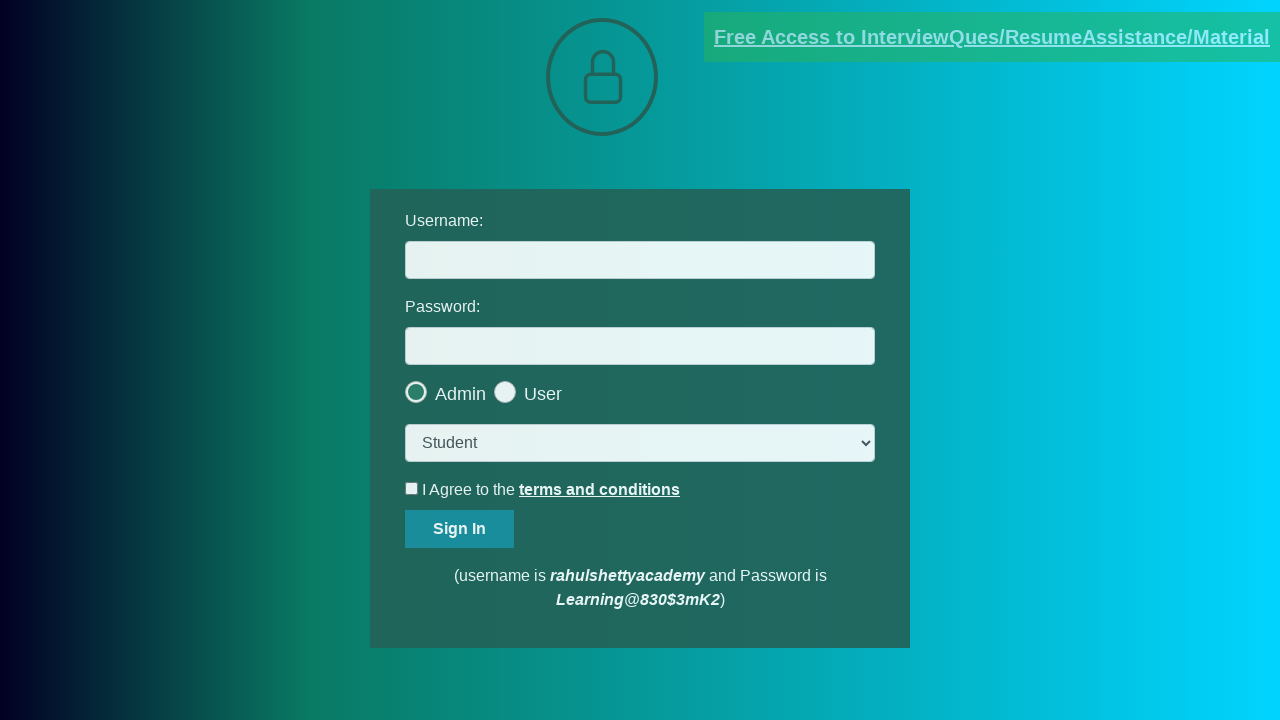

Filled username field with extracted email: mentor@rahulshettyacademy.com on #username
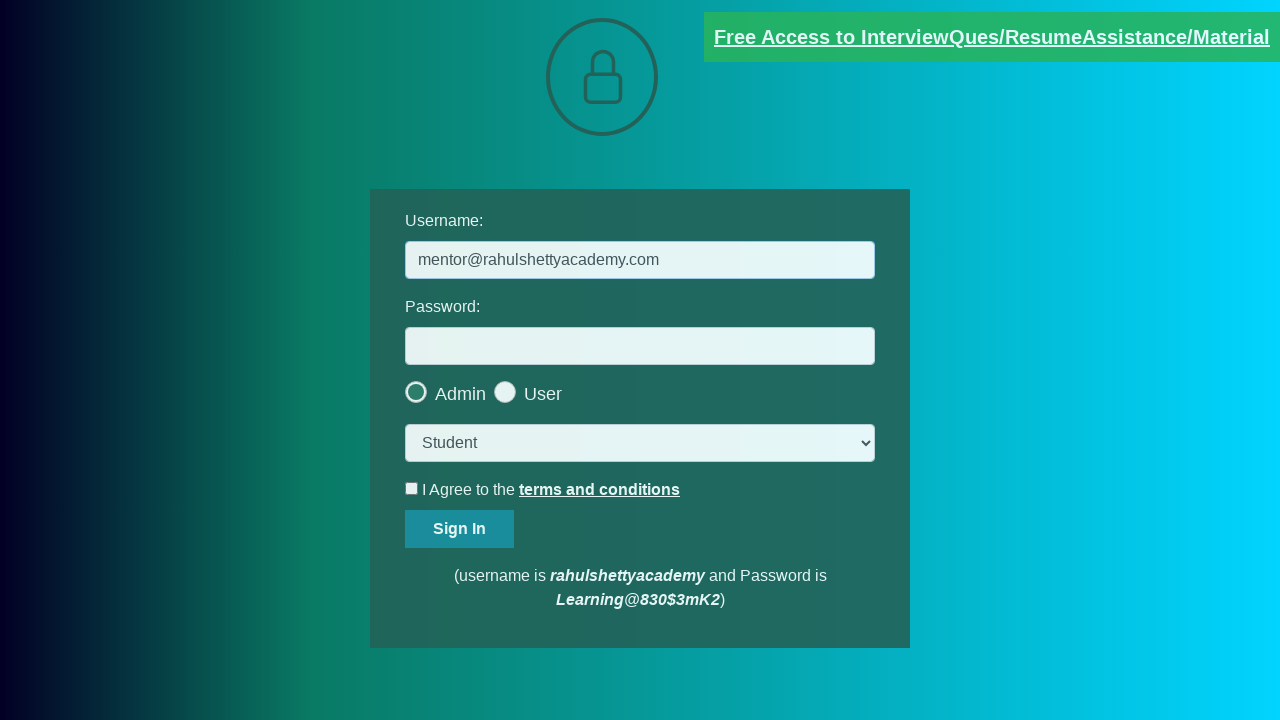

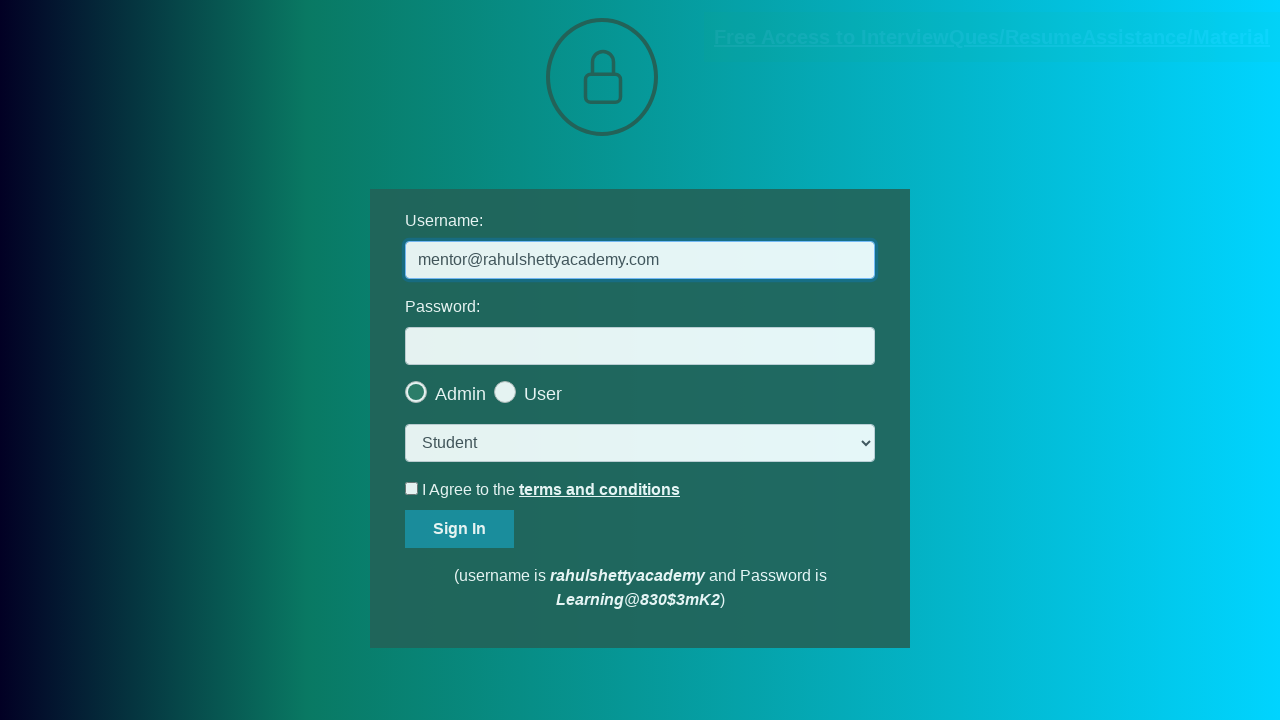